Navigates to EchoEcho HTML forms page and verifies the page loads

Starting URL: http://www.echoecho.com/htmlforms10.htm

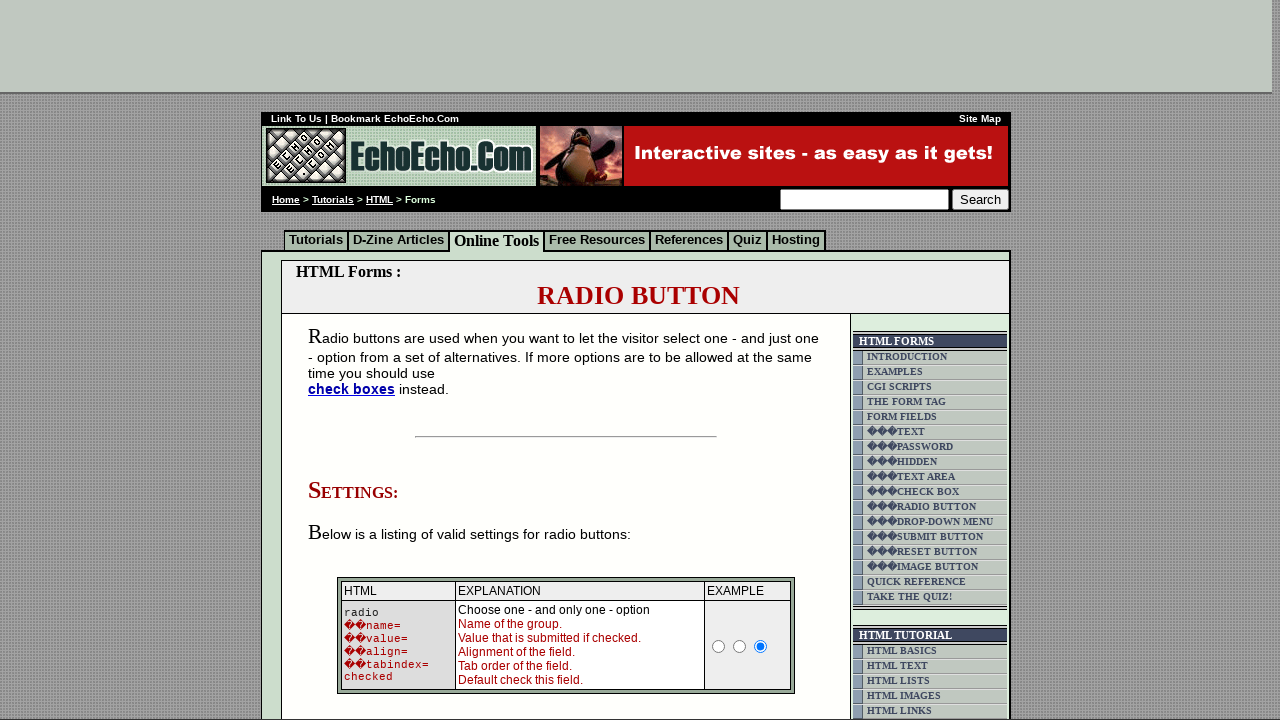

Navigated to EchoEcho HTML forms page
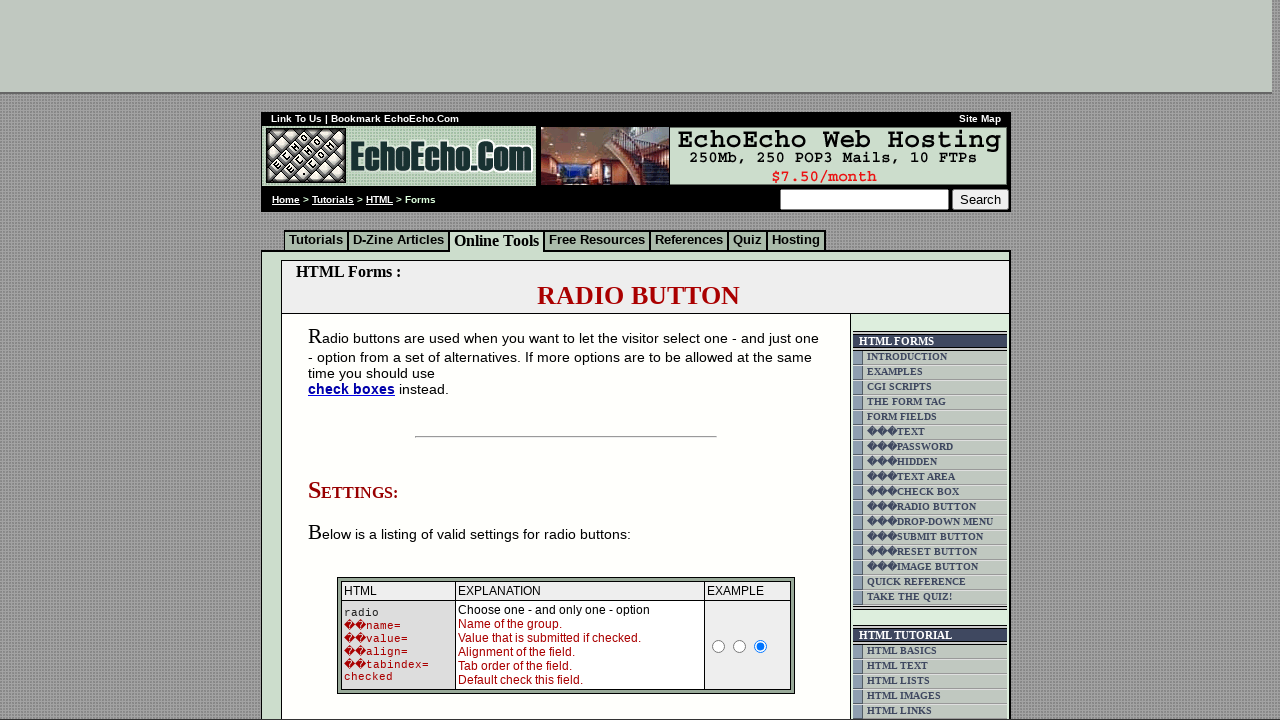

Page DOM content loaded
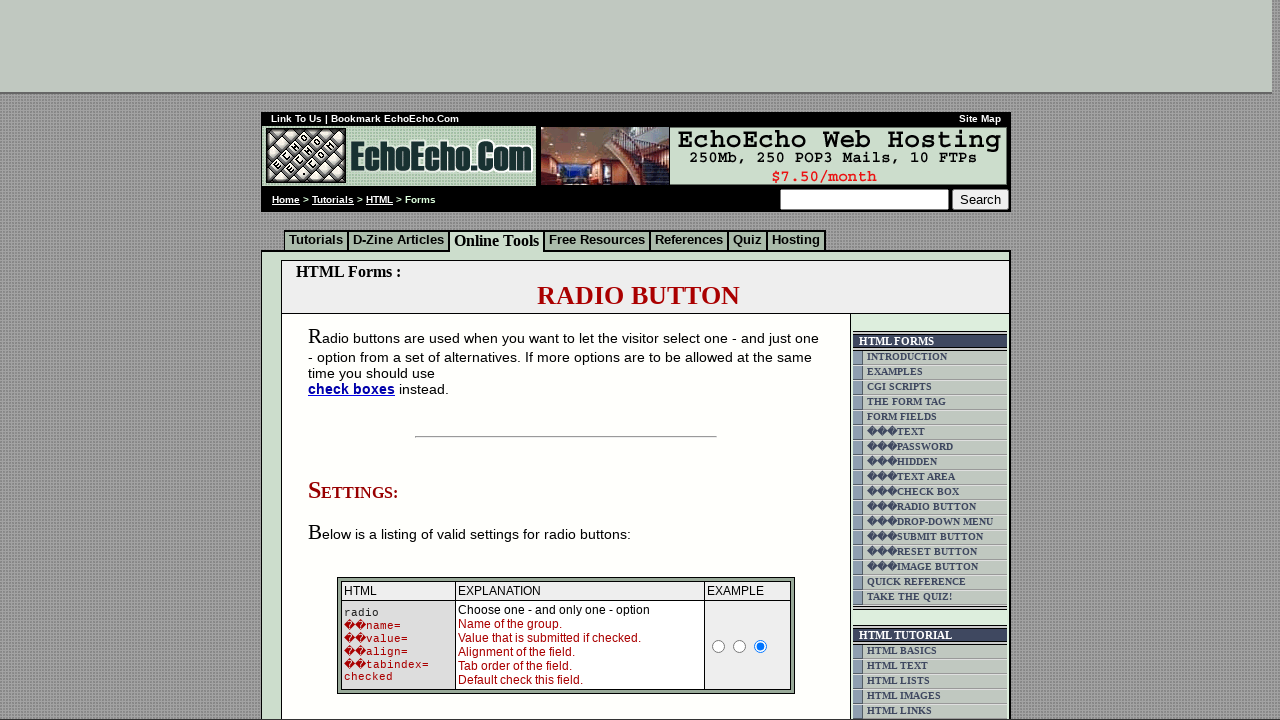

Verified page has a title
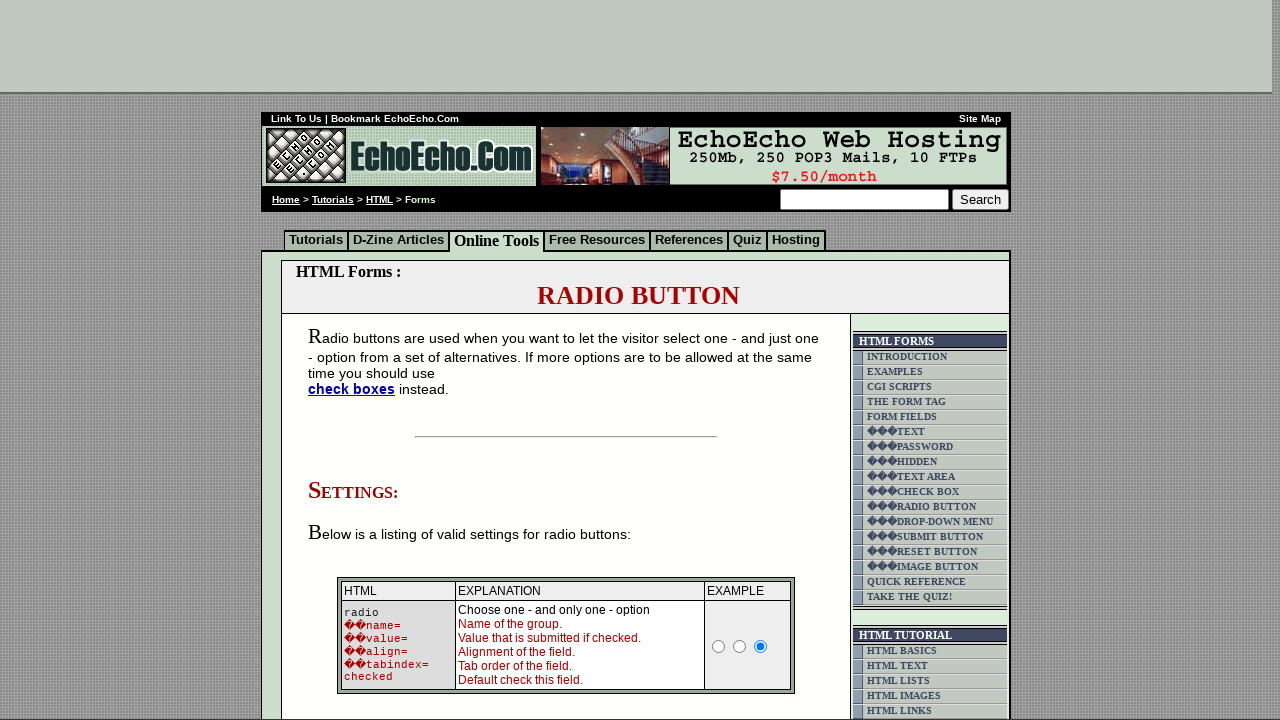

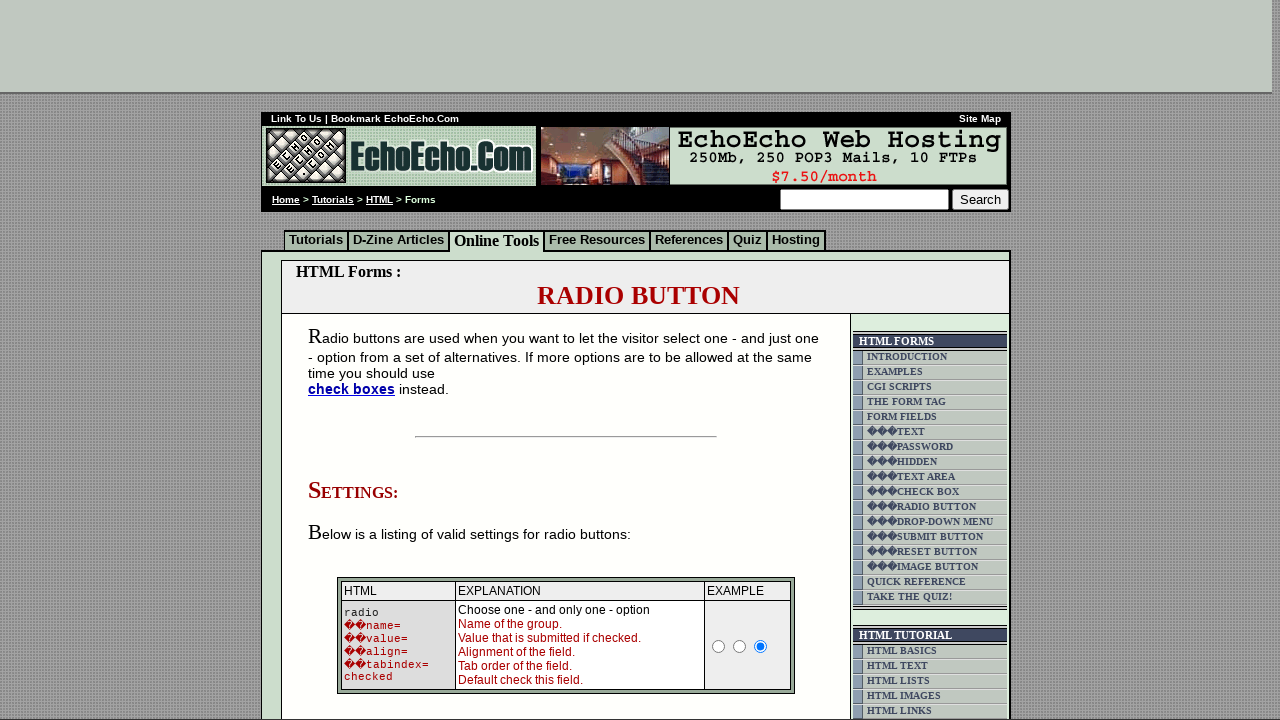